Navigates to a Selenium practice demo page, maximizes the window, and verifies that table headers are present on the page.

Starting URL: https://www.techlistic.com/p/demo-selenium-practice.html

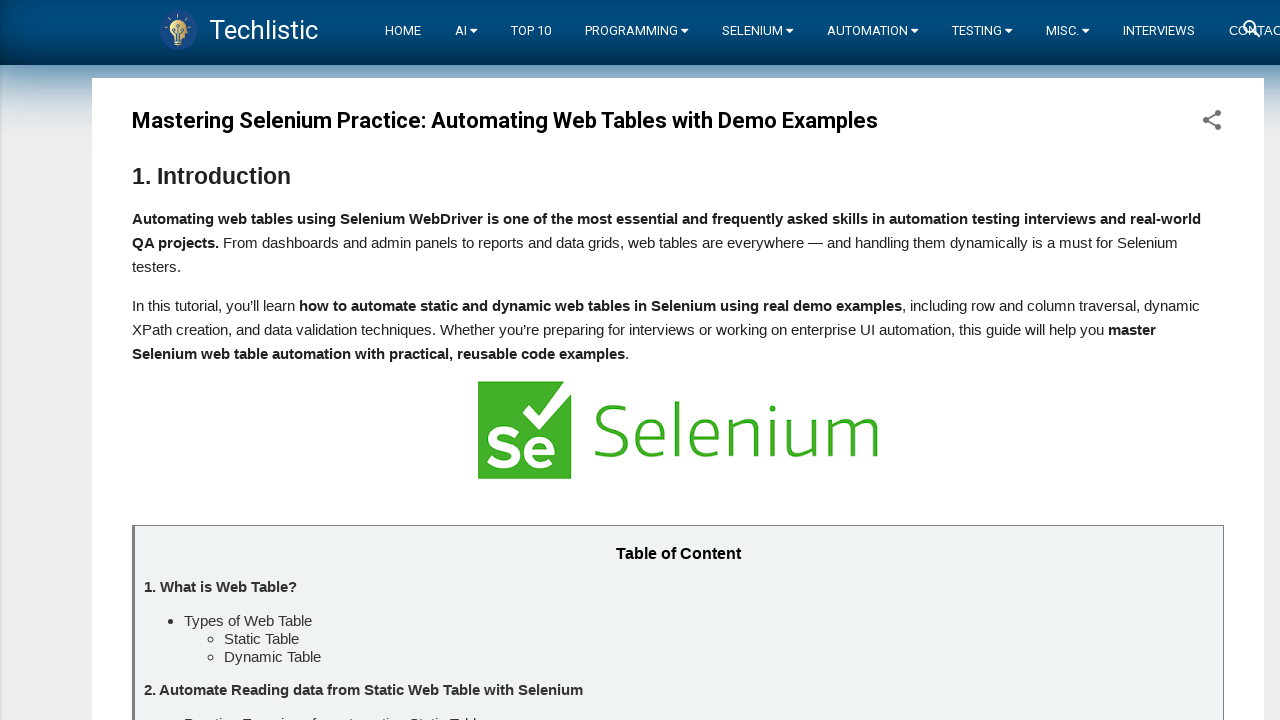

Navigated to Selenium practice demo page
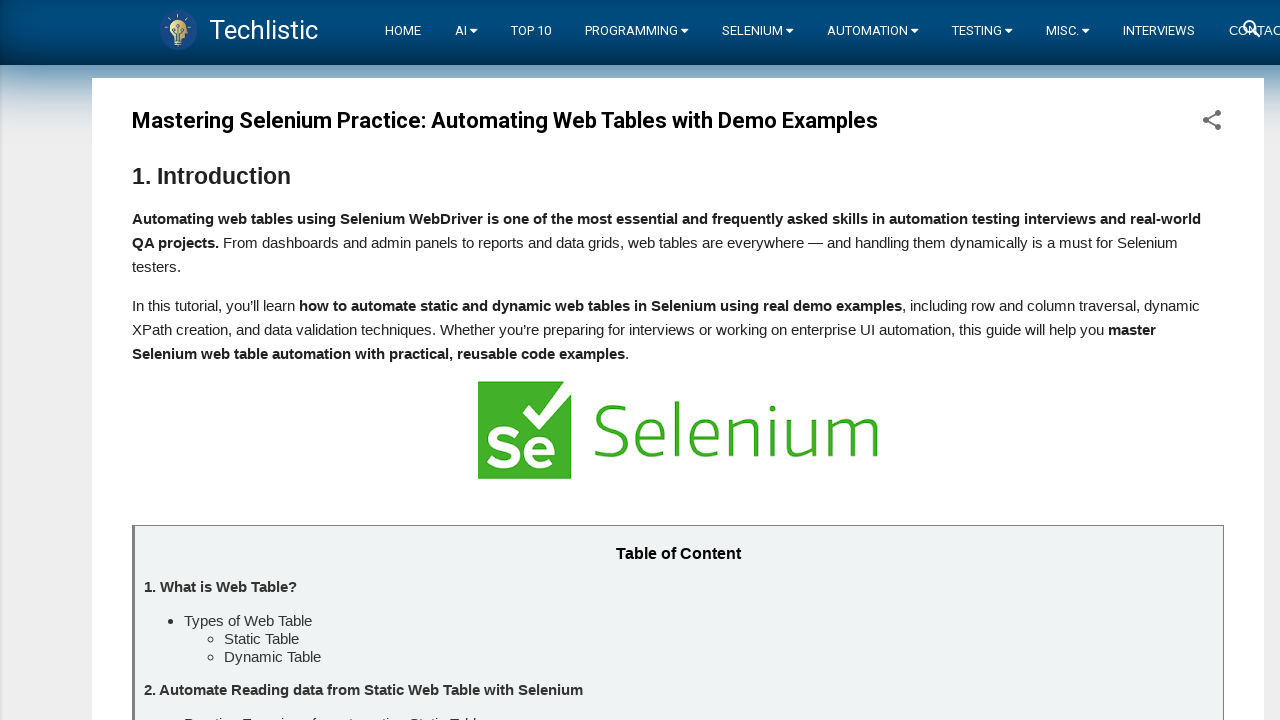

Maximized browser window
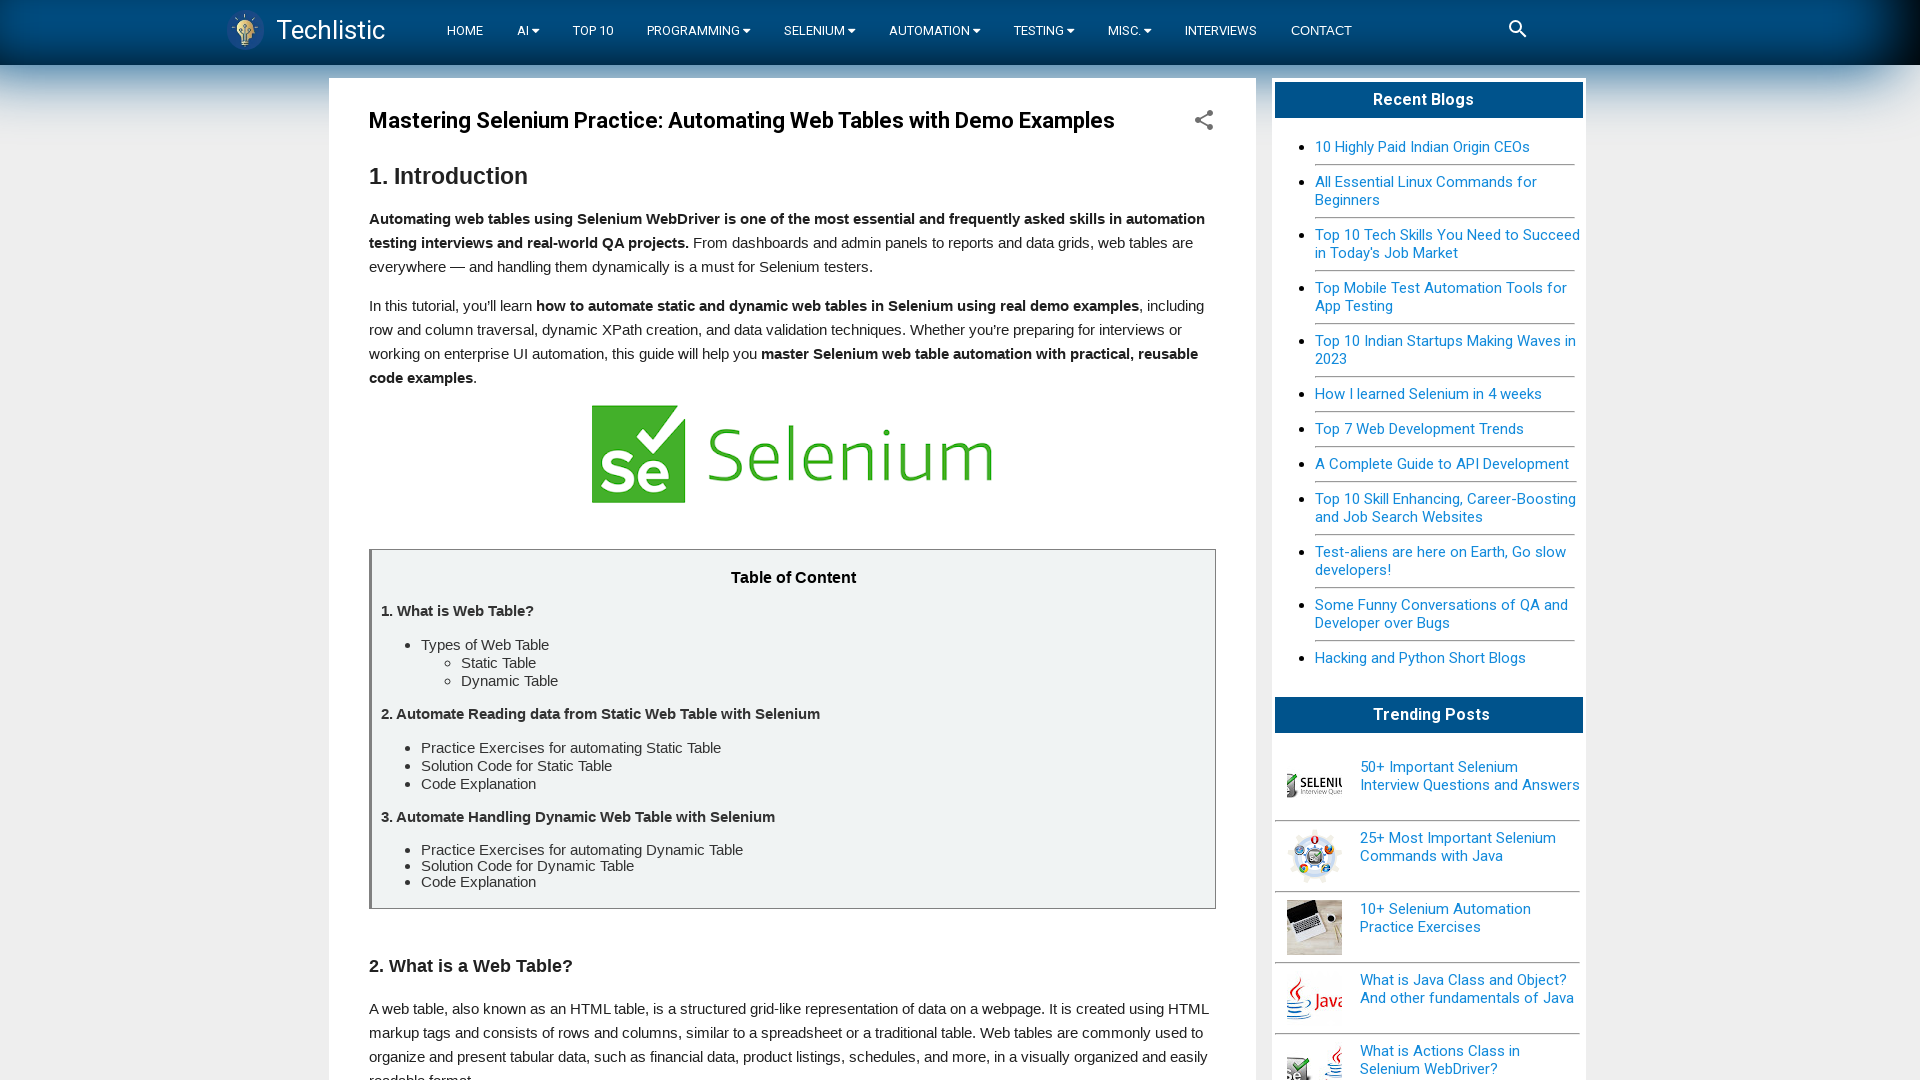

Table headers loaded on the page
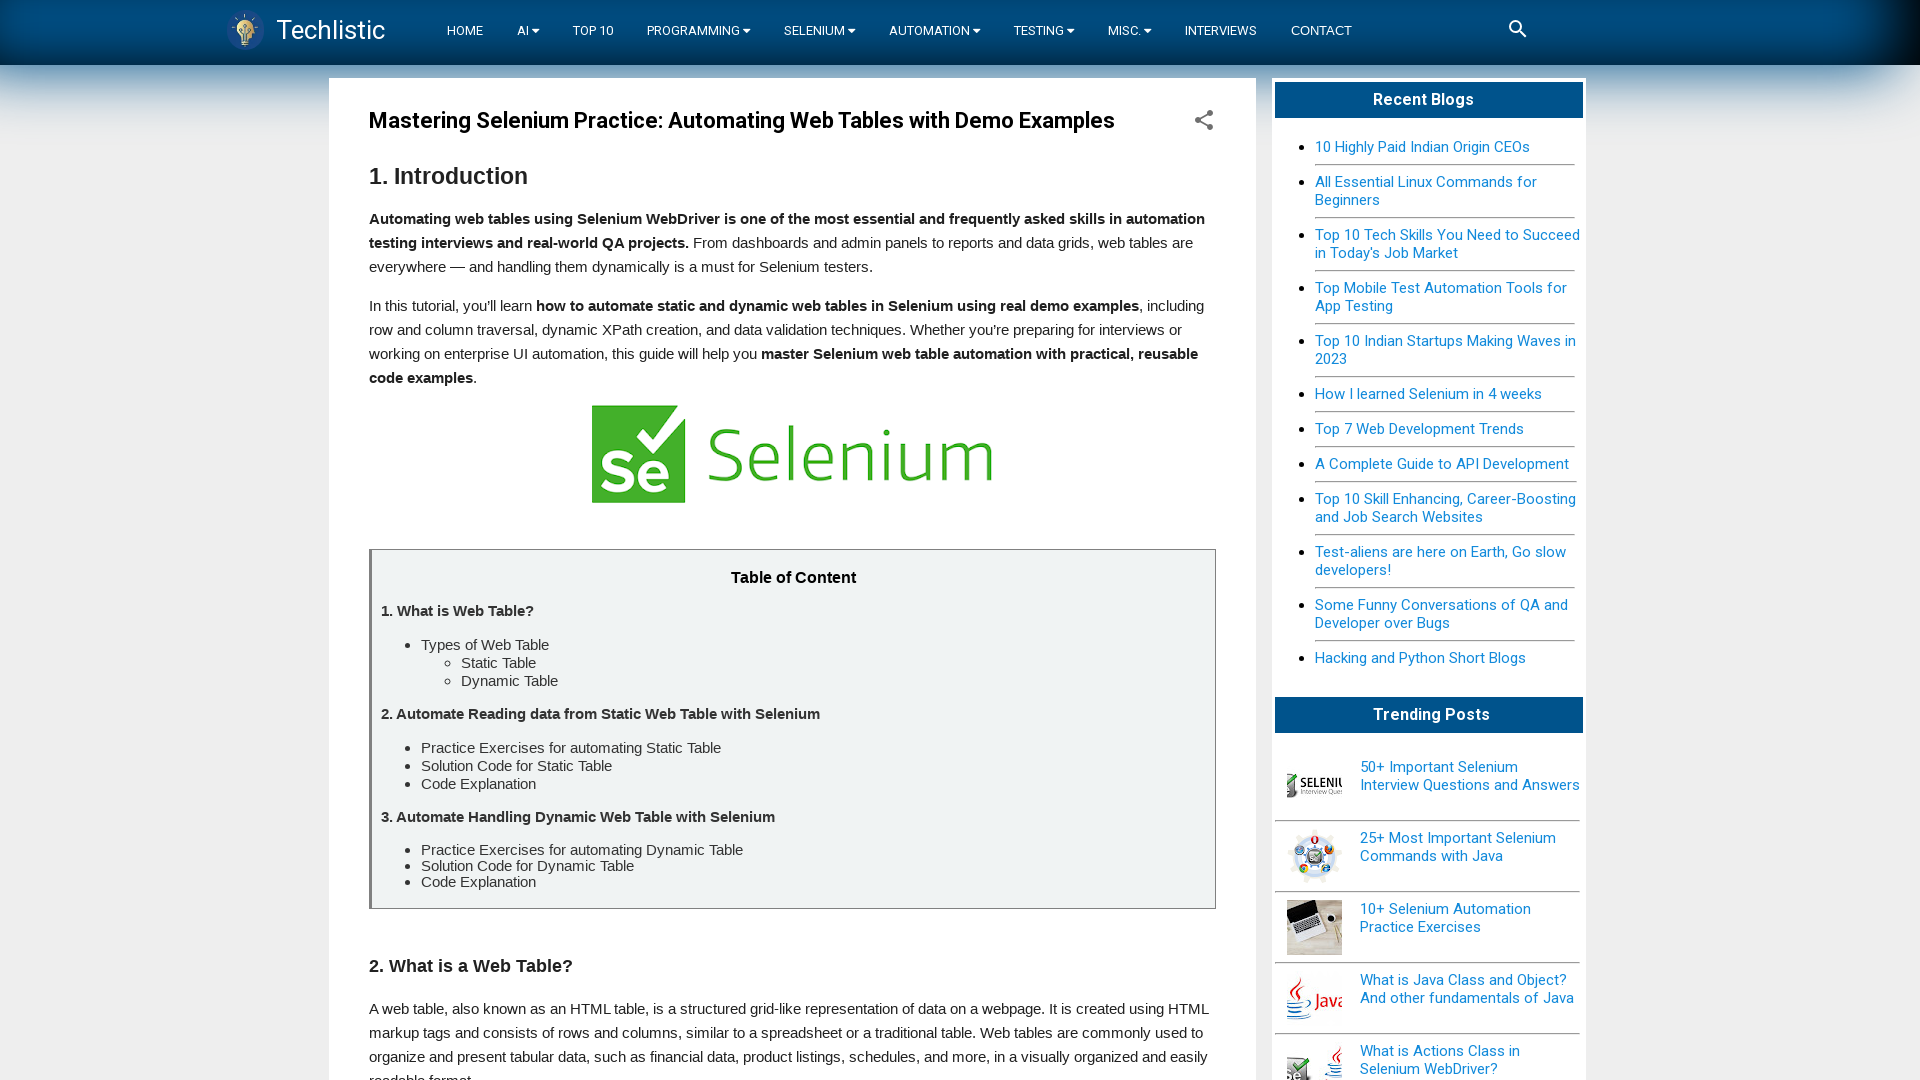

Located table header elements
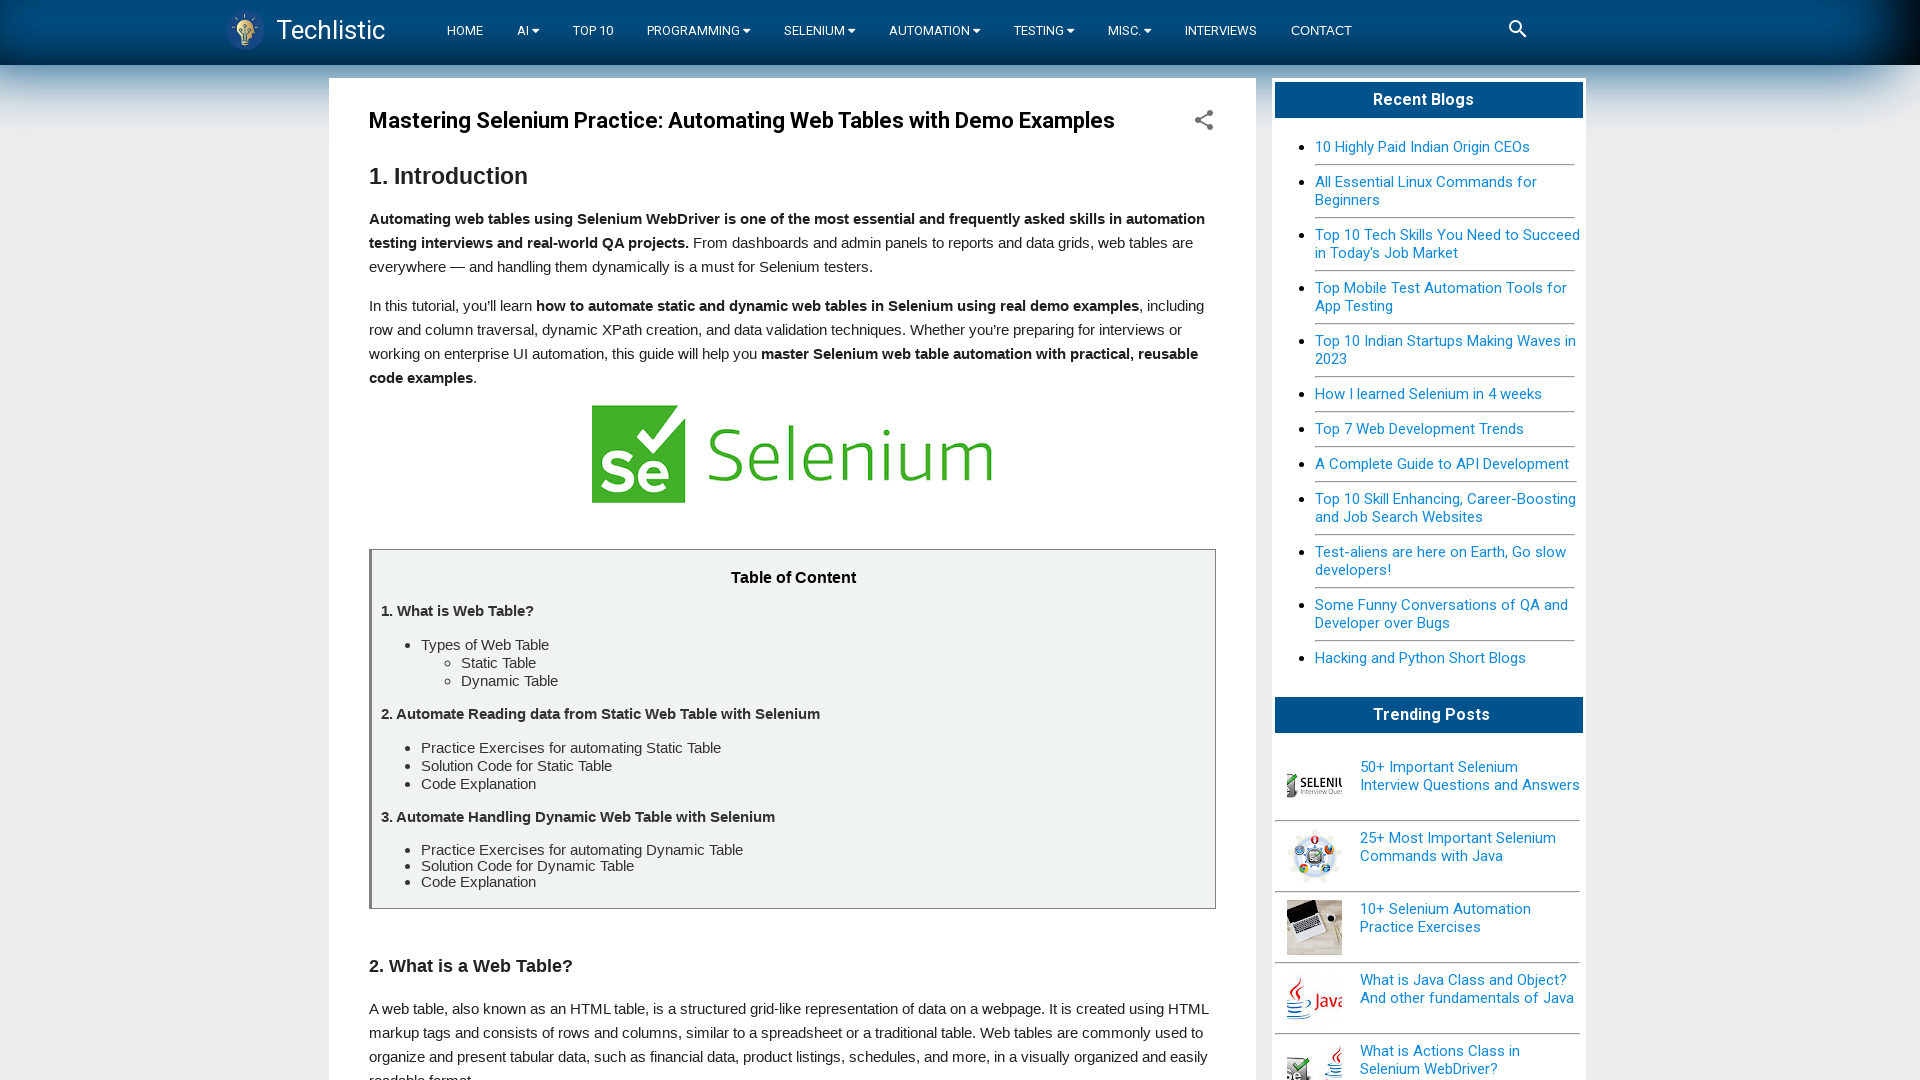

Verified first table header is visible
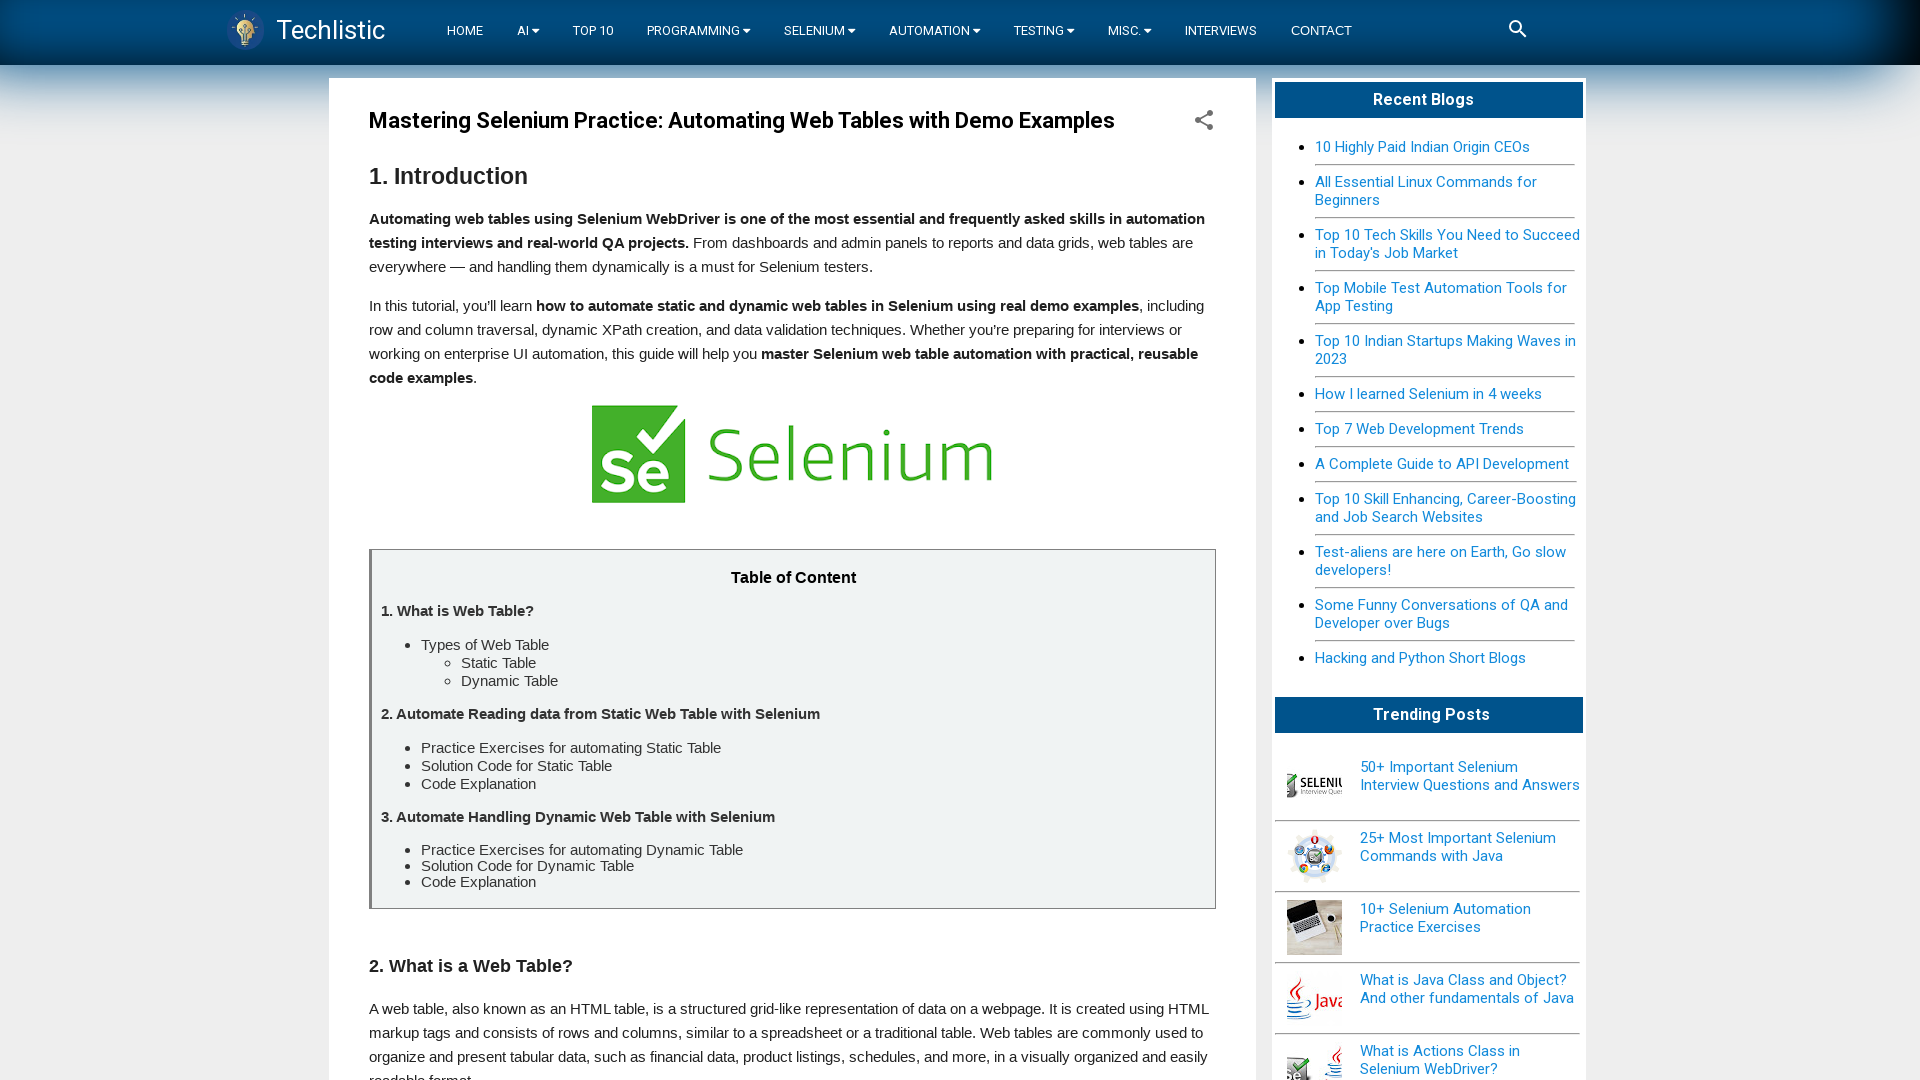

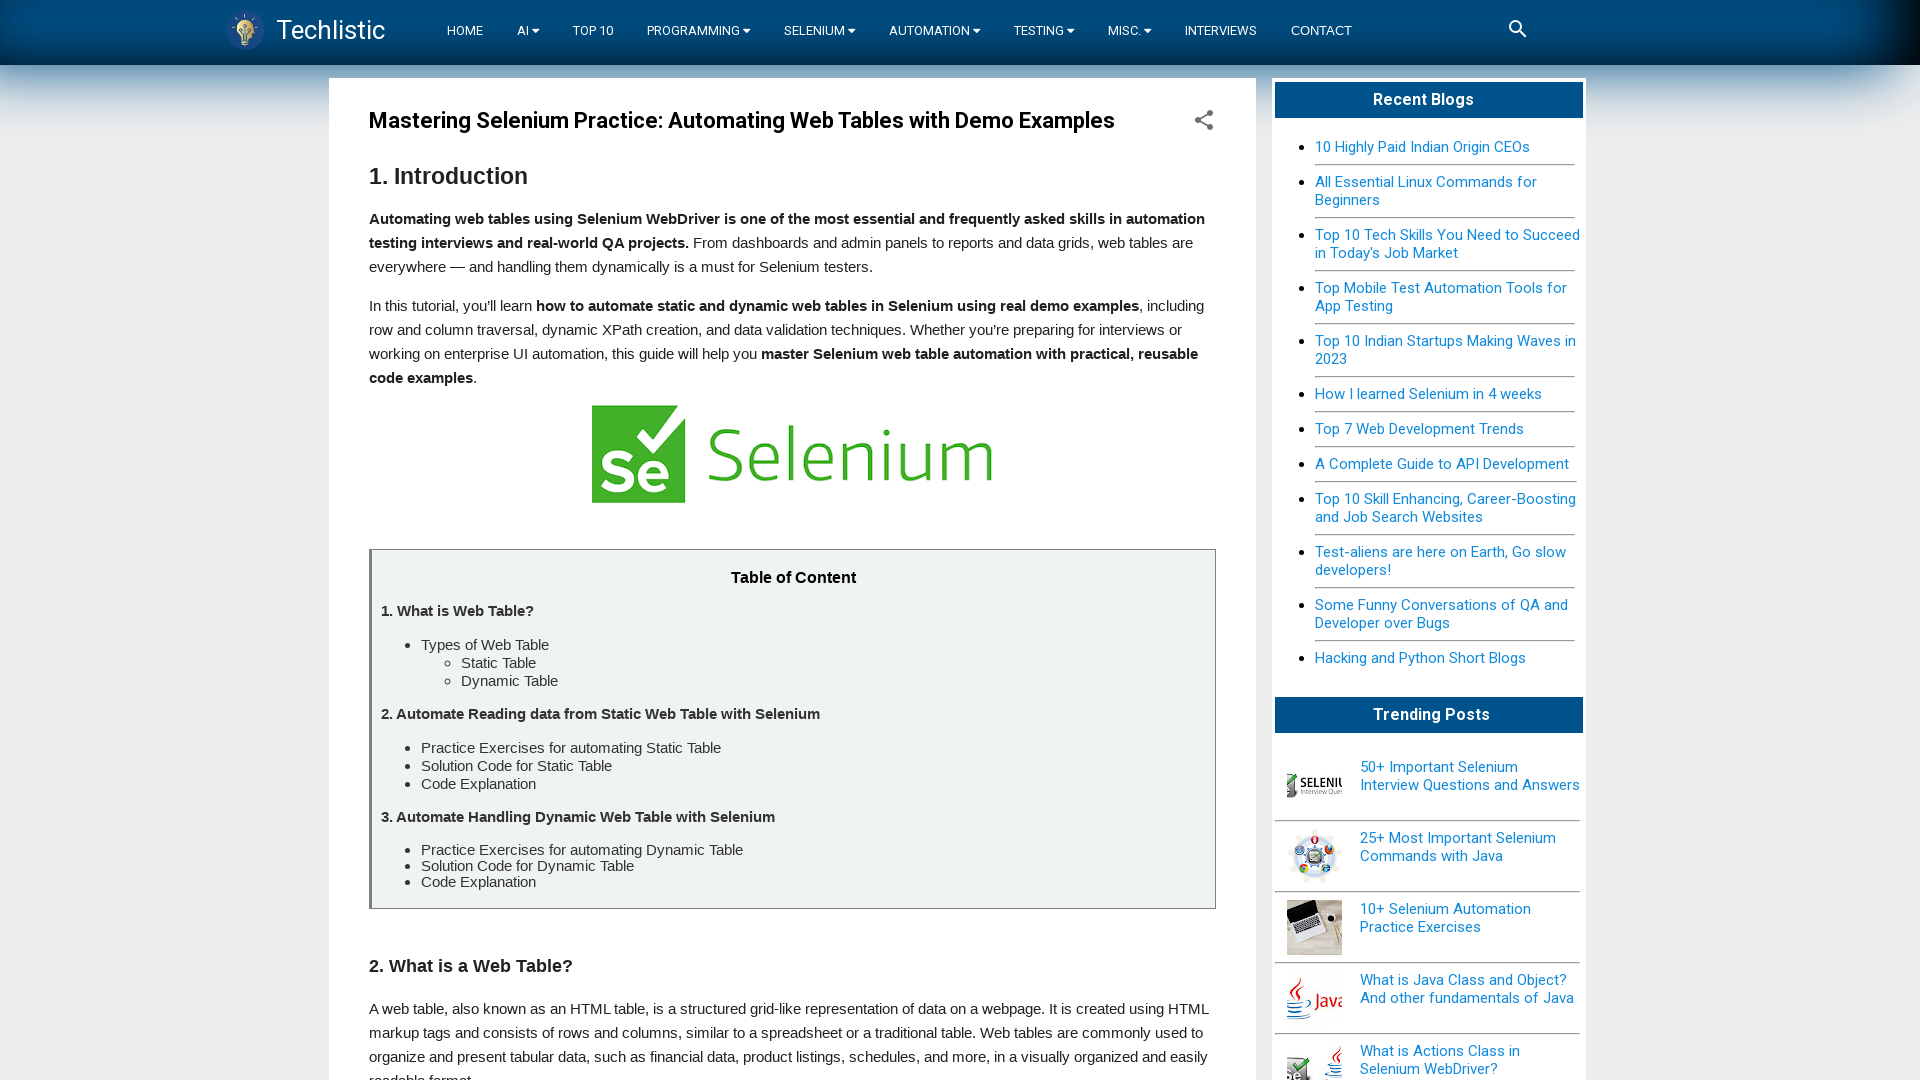